Tests Zappos homepage search functionality by entering "Green Shoes" in the search box and submitting the search form

Starting URL: https://www.zappos.com

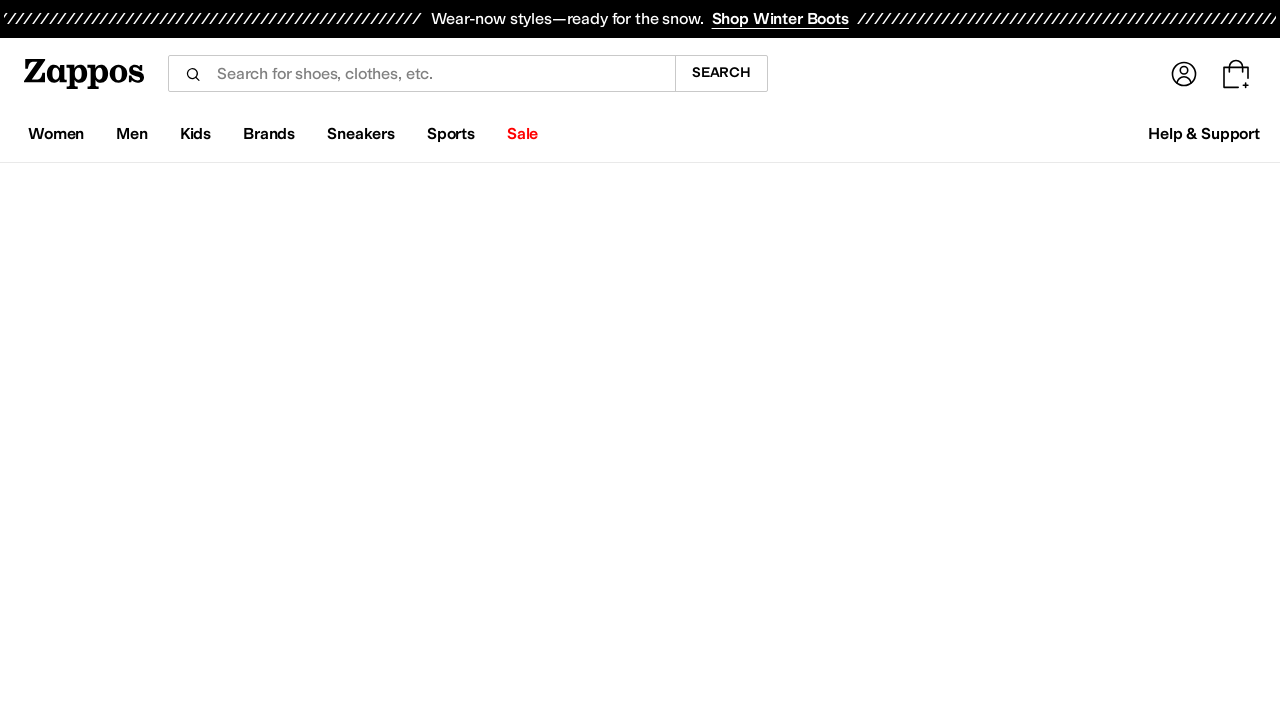

Filled search box with 'Green Shoes' on input[name='term']
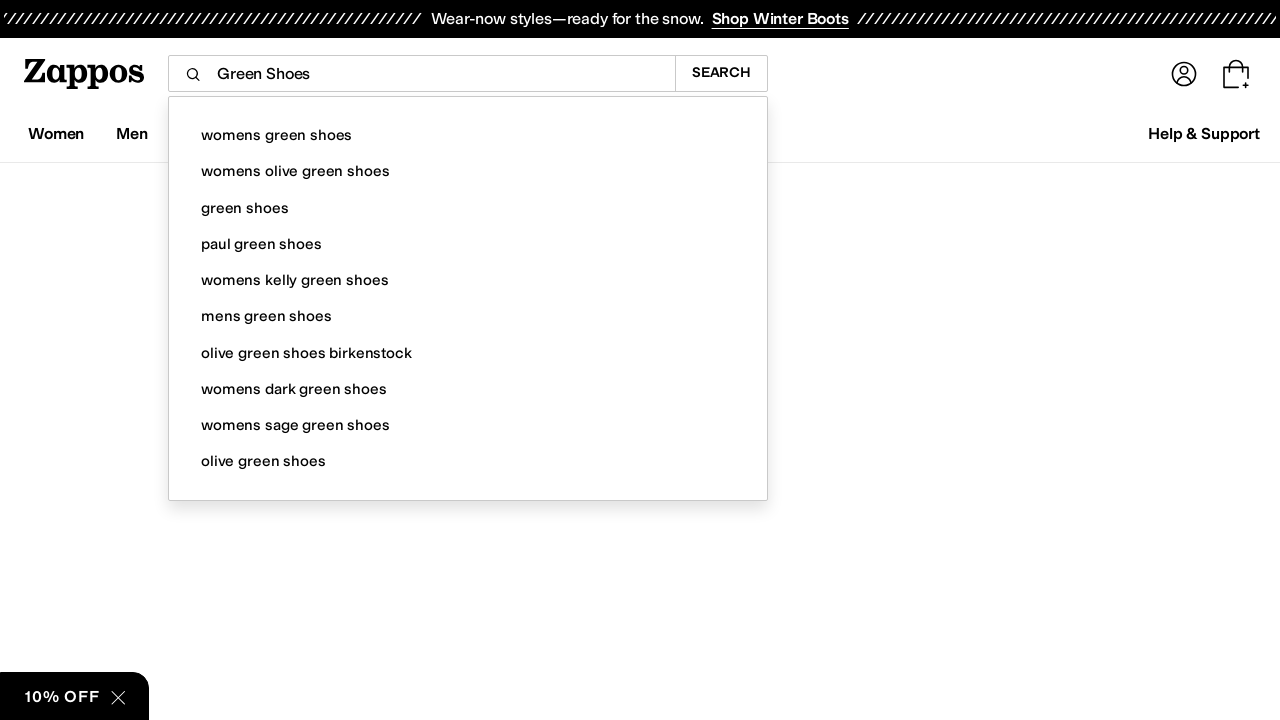

Pressed Enter to submit search form on input[name='term']
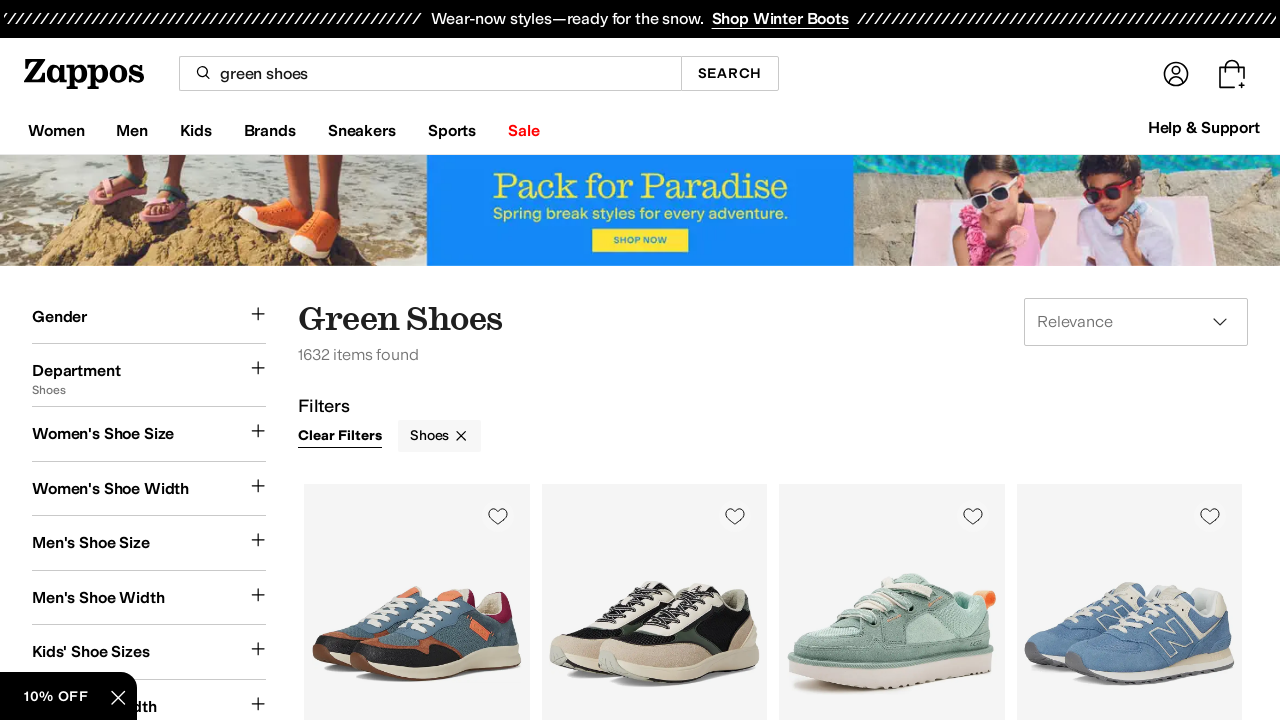

Search results page loaded
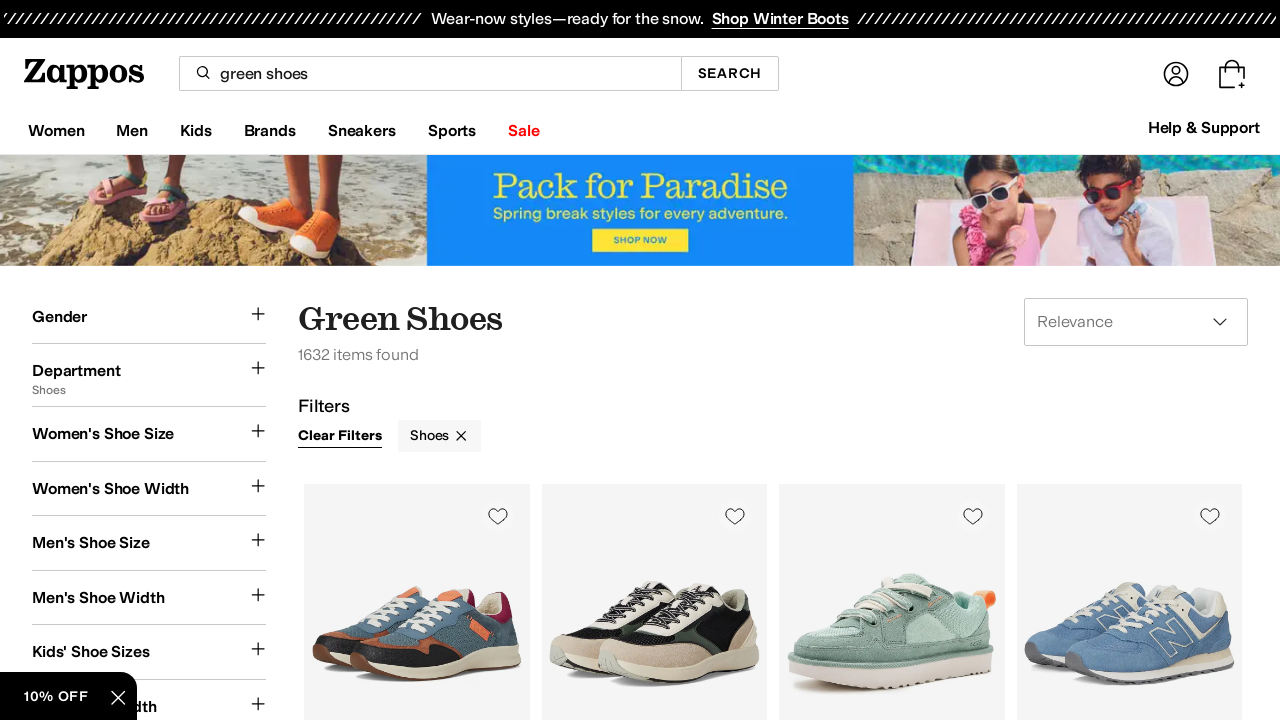

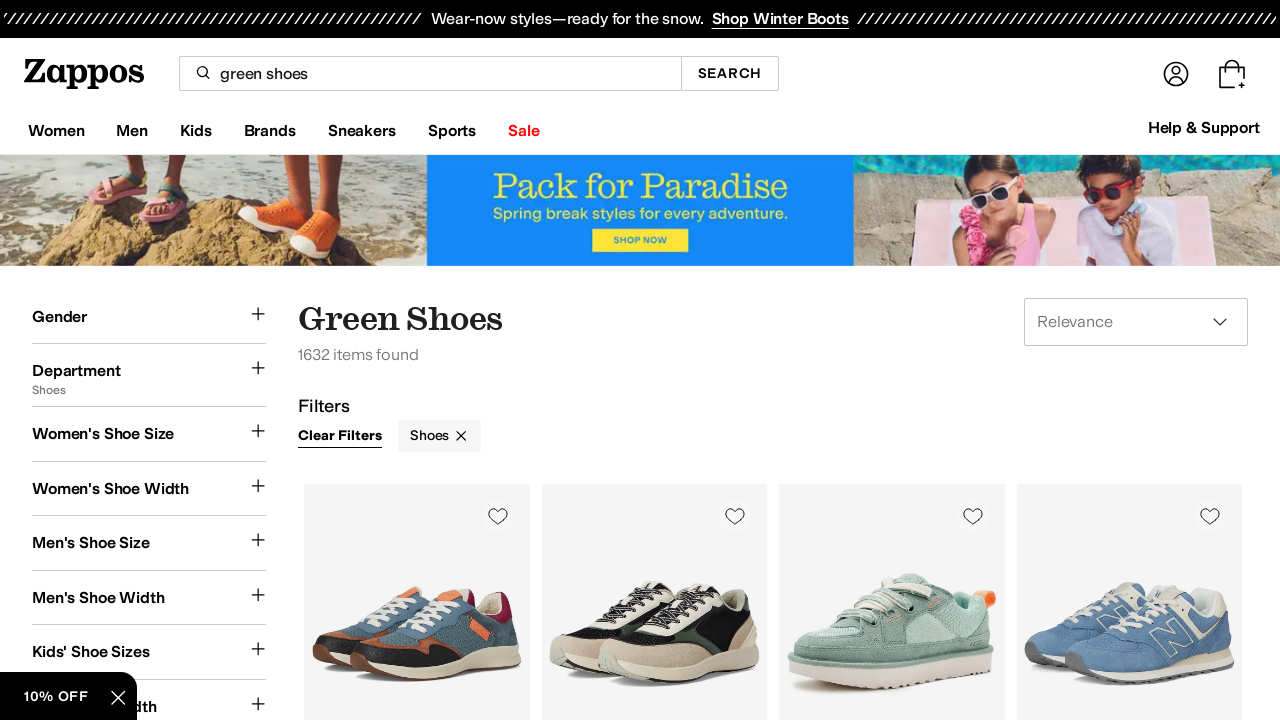